Tests handling multiple browser windows by clicking a button that opens a new window, switching to it, reading content, and managing window handles

Starting URL: https://demoqa.com/browser-windows

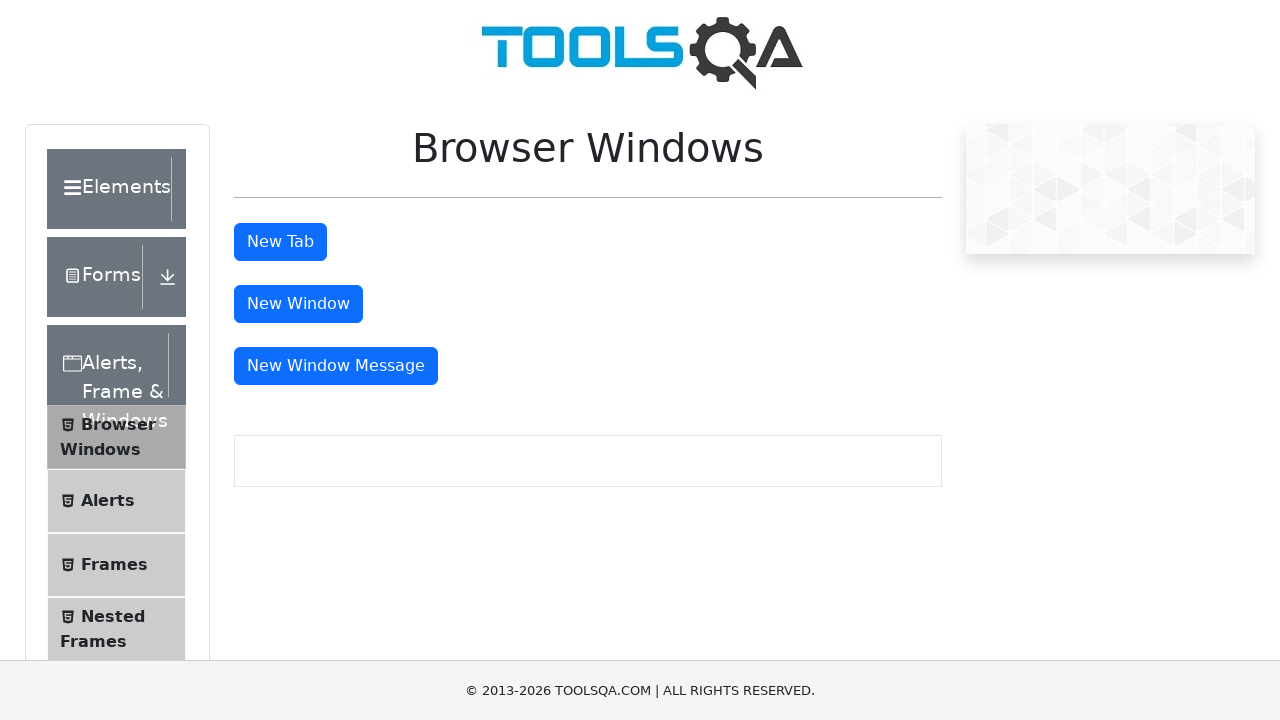

Clicked button to open new window at (298, 304) on #windowButton
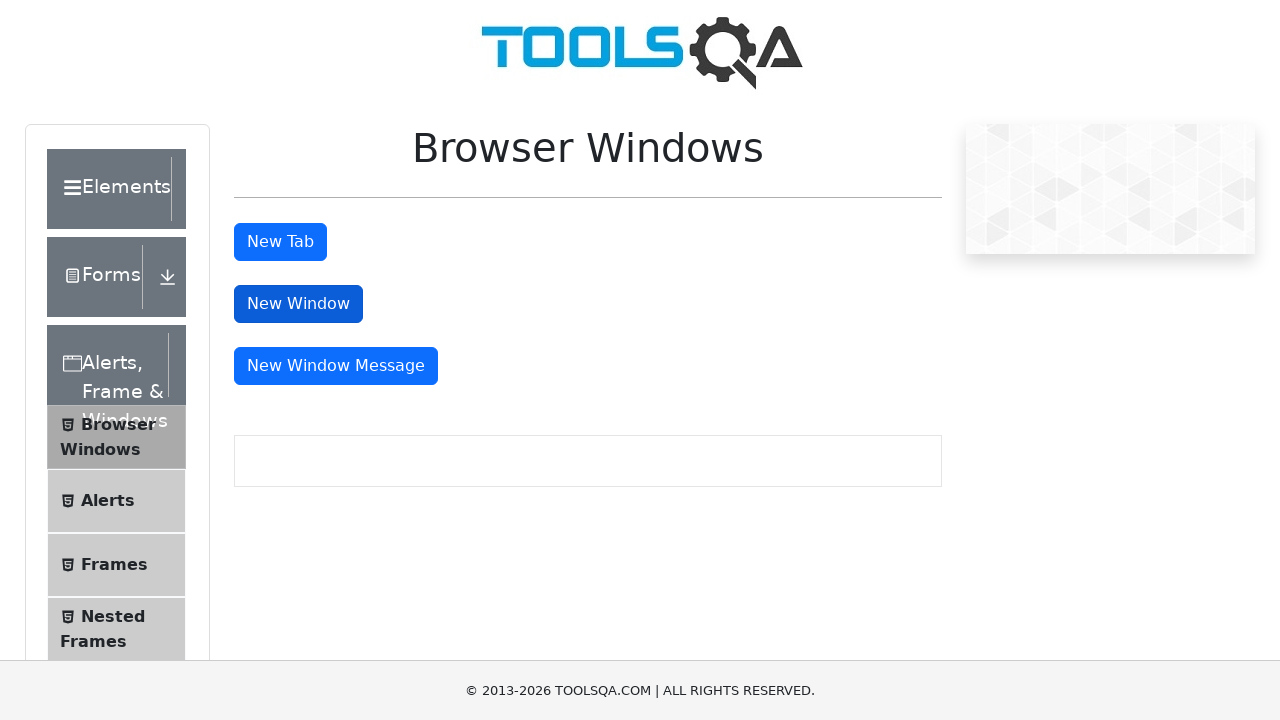

New window opened and captured
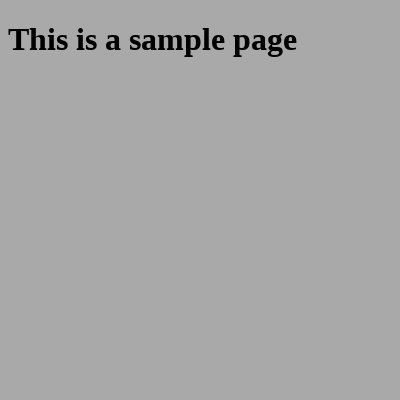

New window page load completed
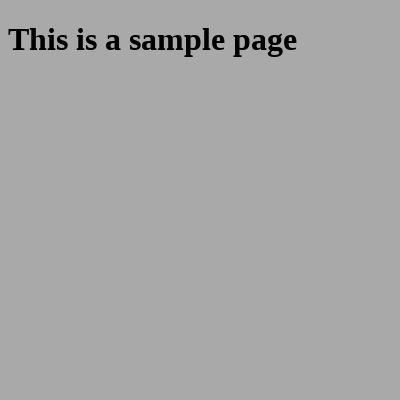

Read heading text from child window: 'This is a sample page'
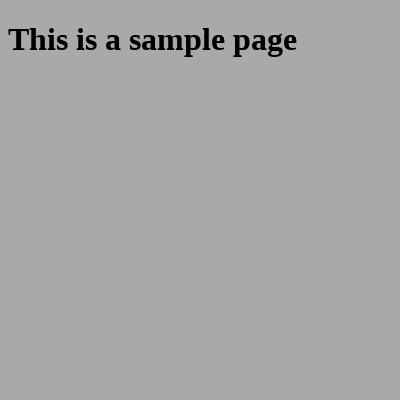

Child window closed
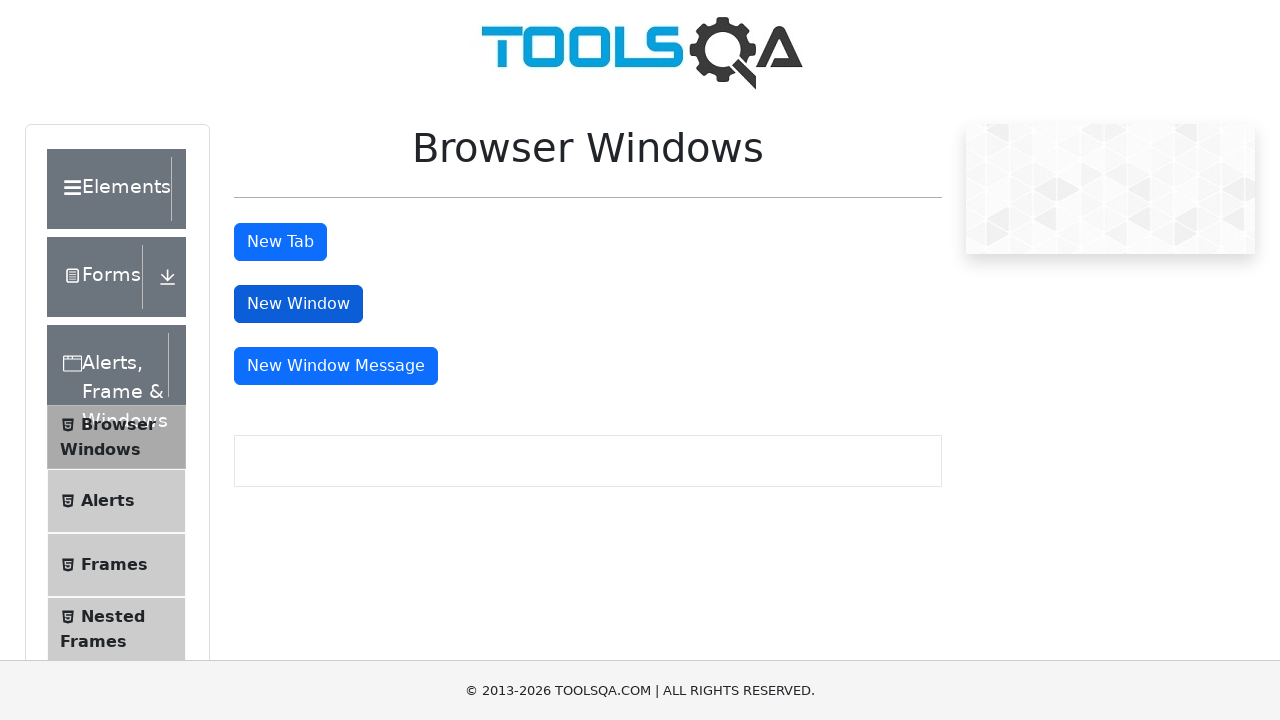

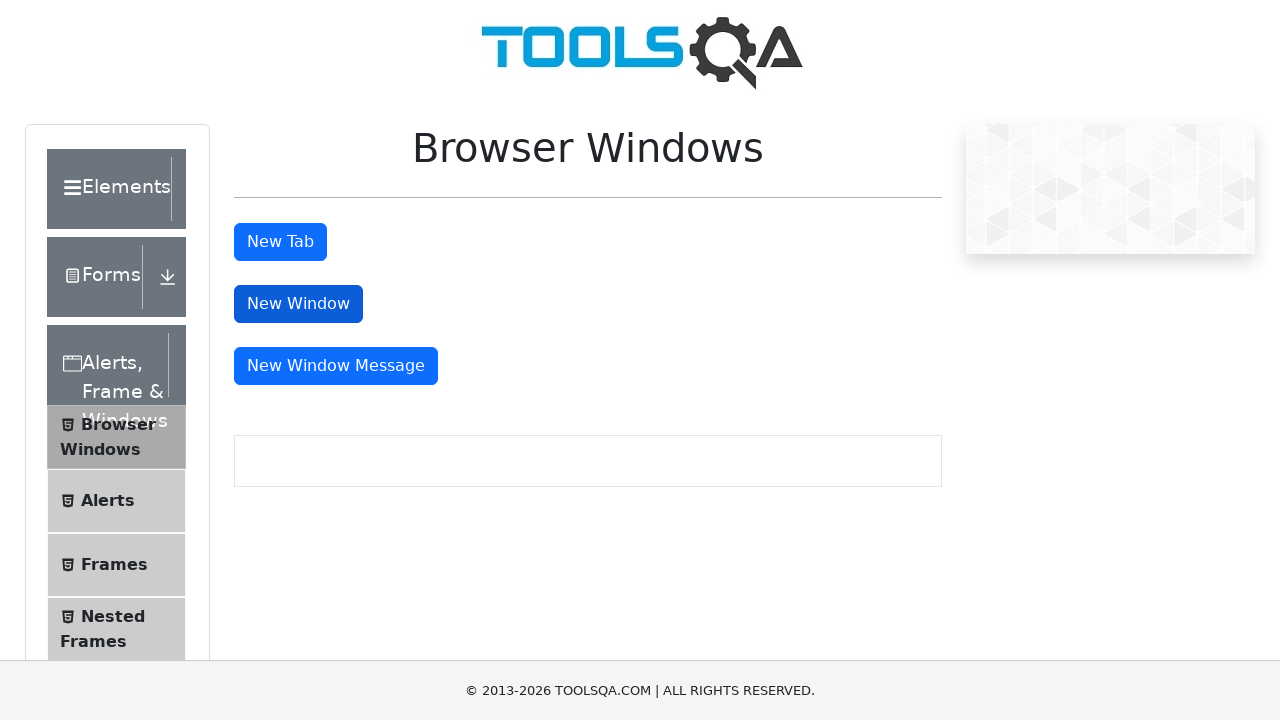